Tests that the currently applied filter is highlighted

Starting URL: https://demo.playwright.dev/todomvc

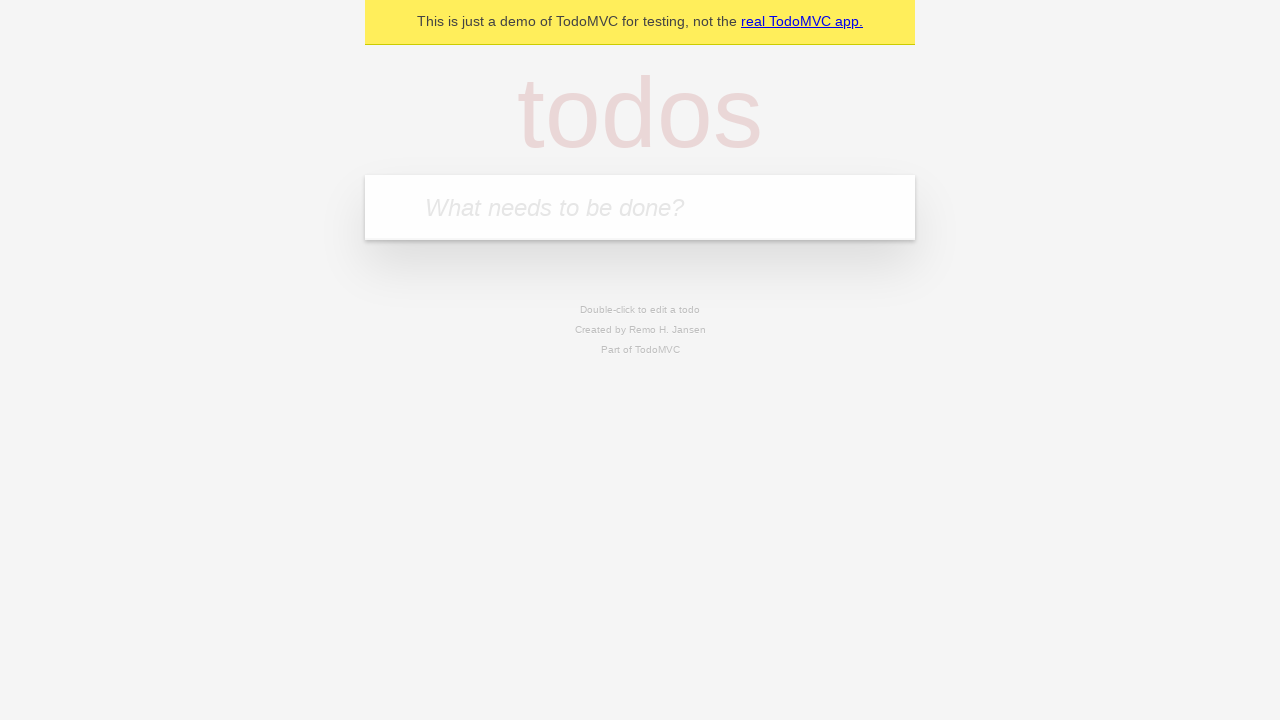

Filled todo input with 'buy some cheese' on internal:attr=[placeholder="What needs to be done?"i]
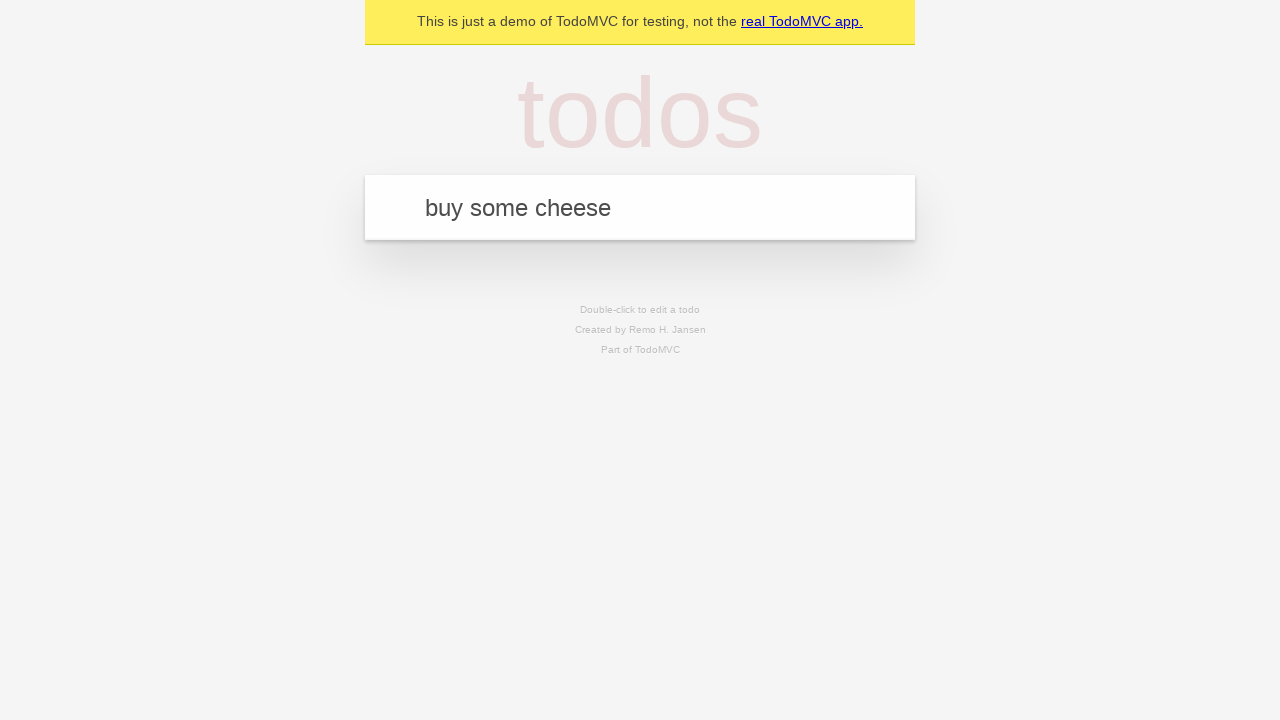

Pressed Enter to create first todo on internal:attr=[placeholder="What needs to be done?"i]
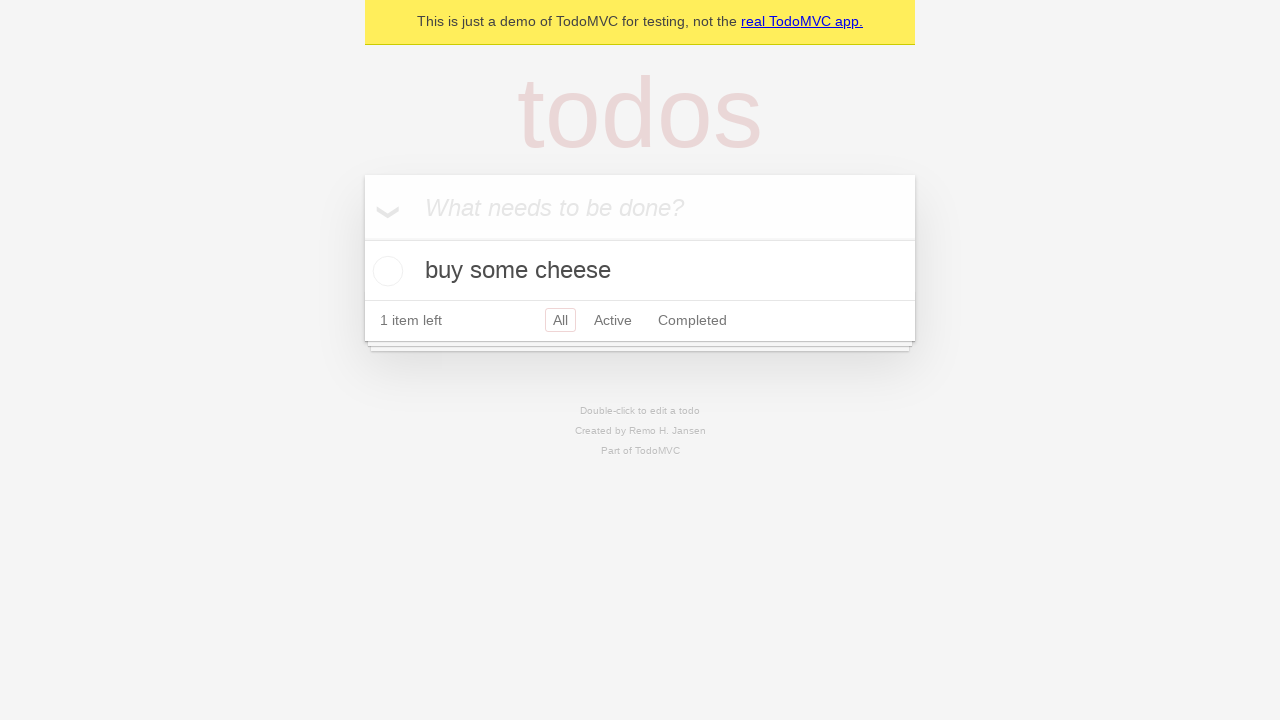

Filled todo input with 'feed the cat' on internal:attr=[placeholder="What needs to be done?"i]
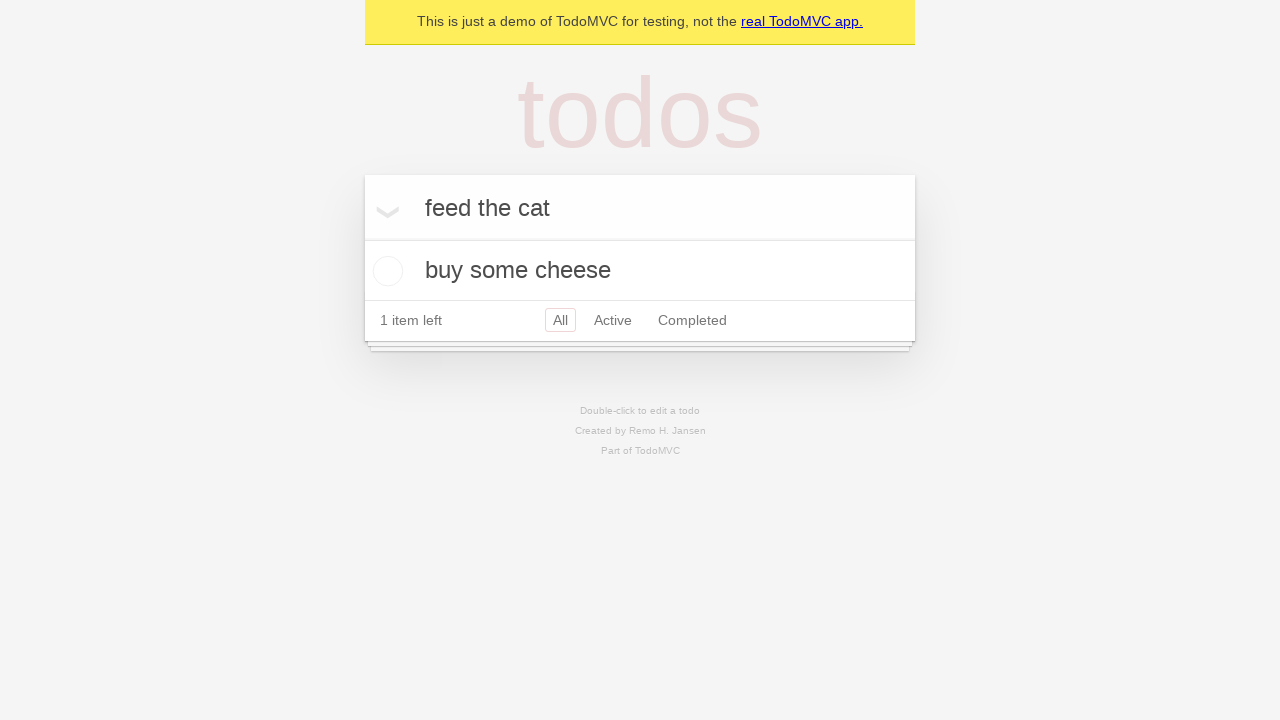

Pressed Enter to create second todo on internal:attr=[placeholder="What needs to be done?"i]
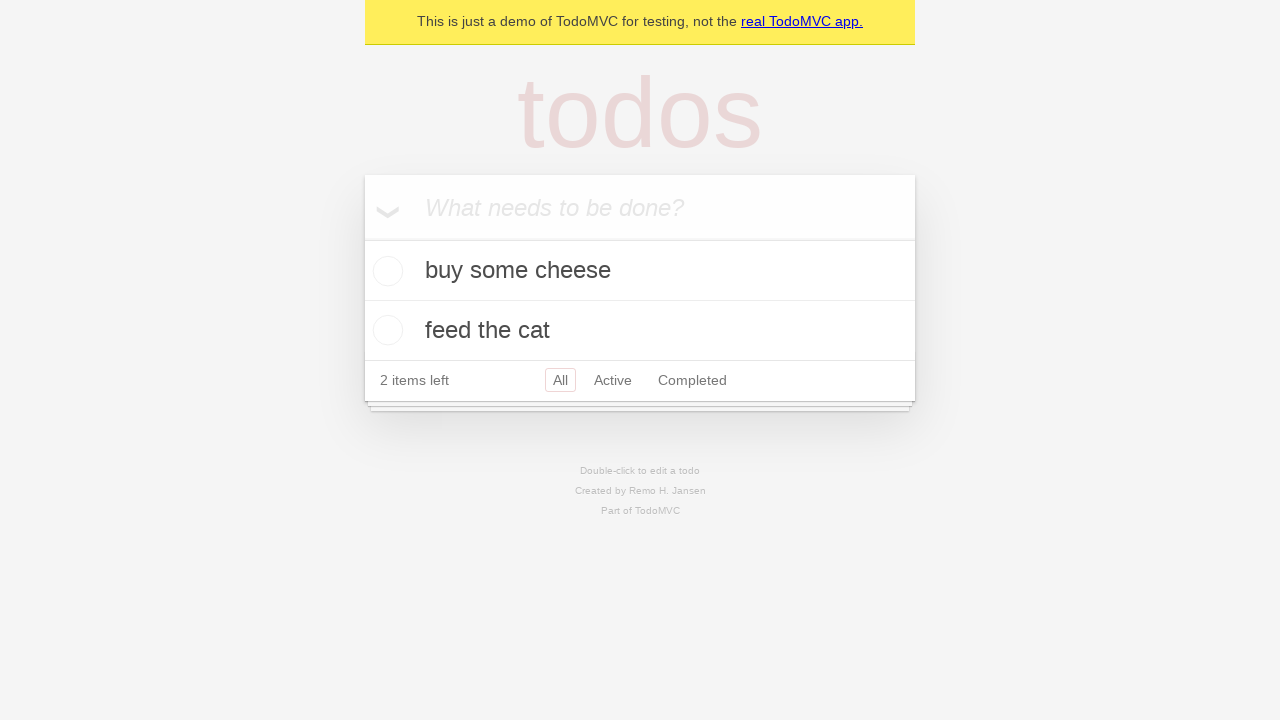

Filled todo input with 'book a doctors appointment' on internal:attr=[placeholder="What needs to be done?"i]
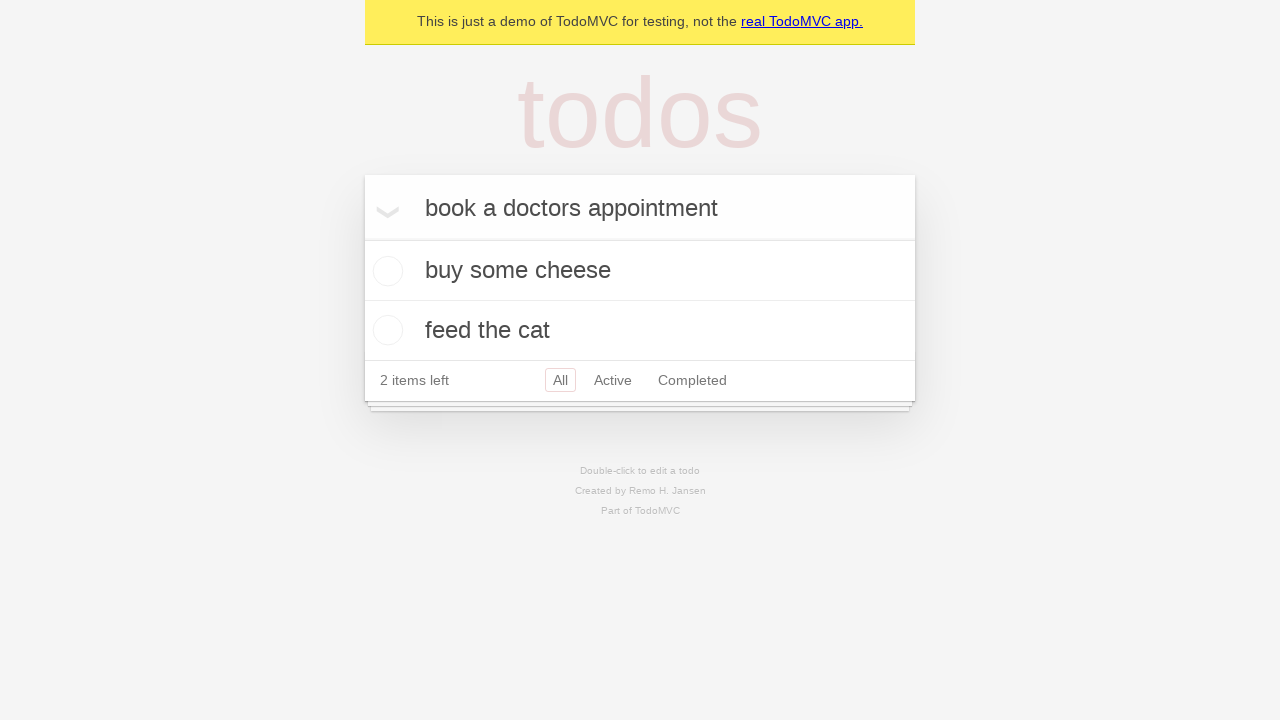

Pressed Enter to create third todo on internal:attr=[placeholder="What needs to be done?"i]
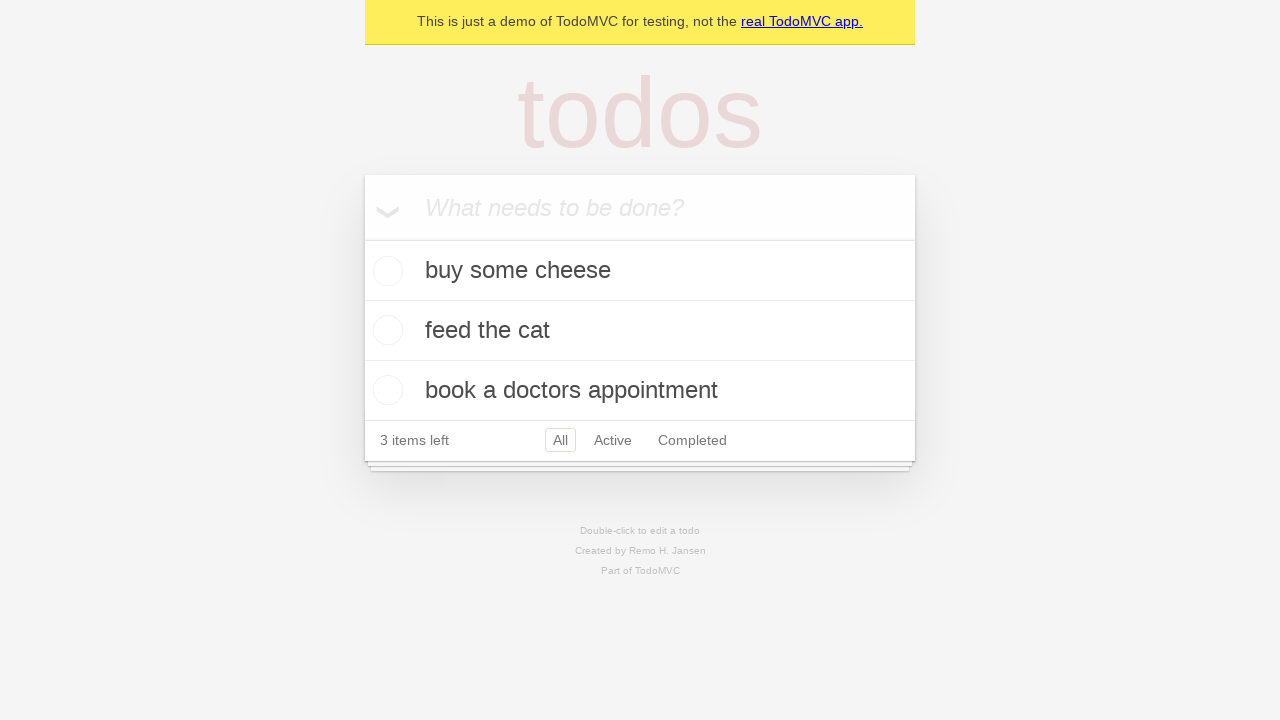

Clicked Active filter at (613, 440) on internal:role=link[name="Active"i]
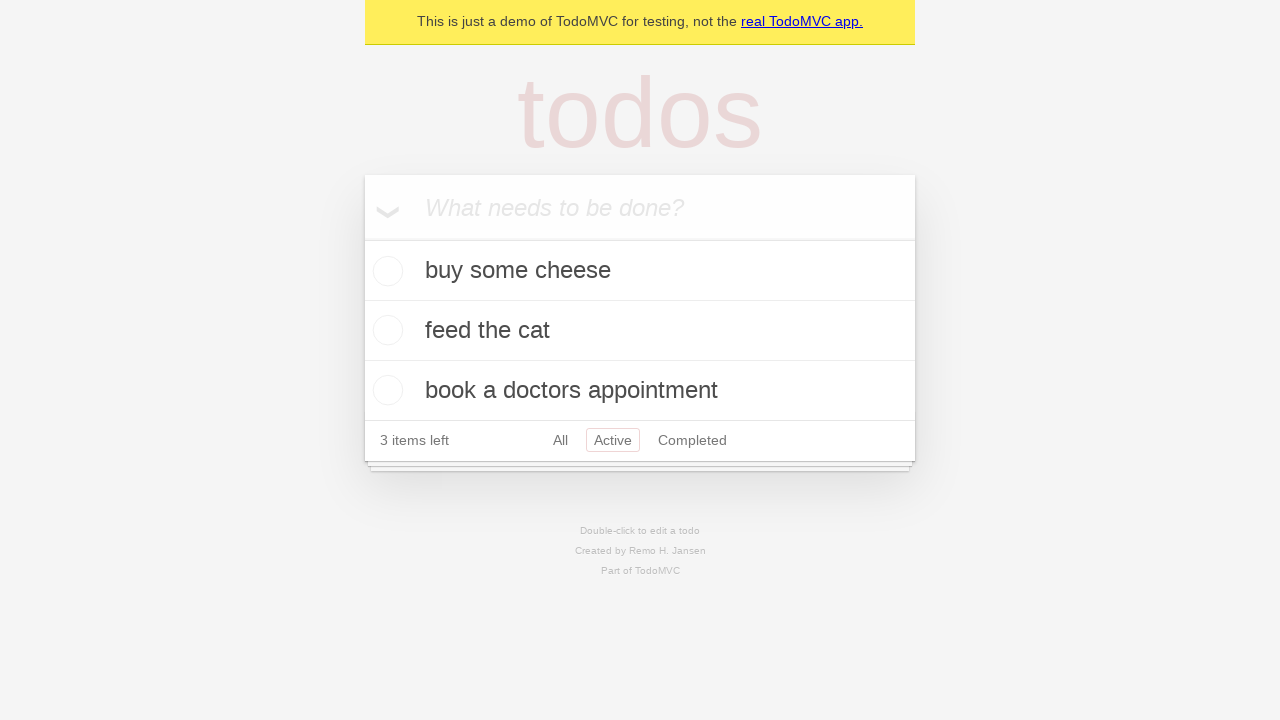

Clicked Completed filter to verify highlight of currently applied filter at (692, 440) on internal:role=link[name="Completed"i]
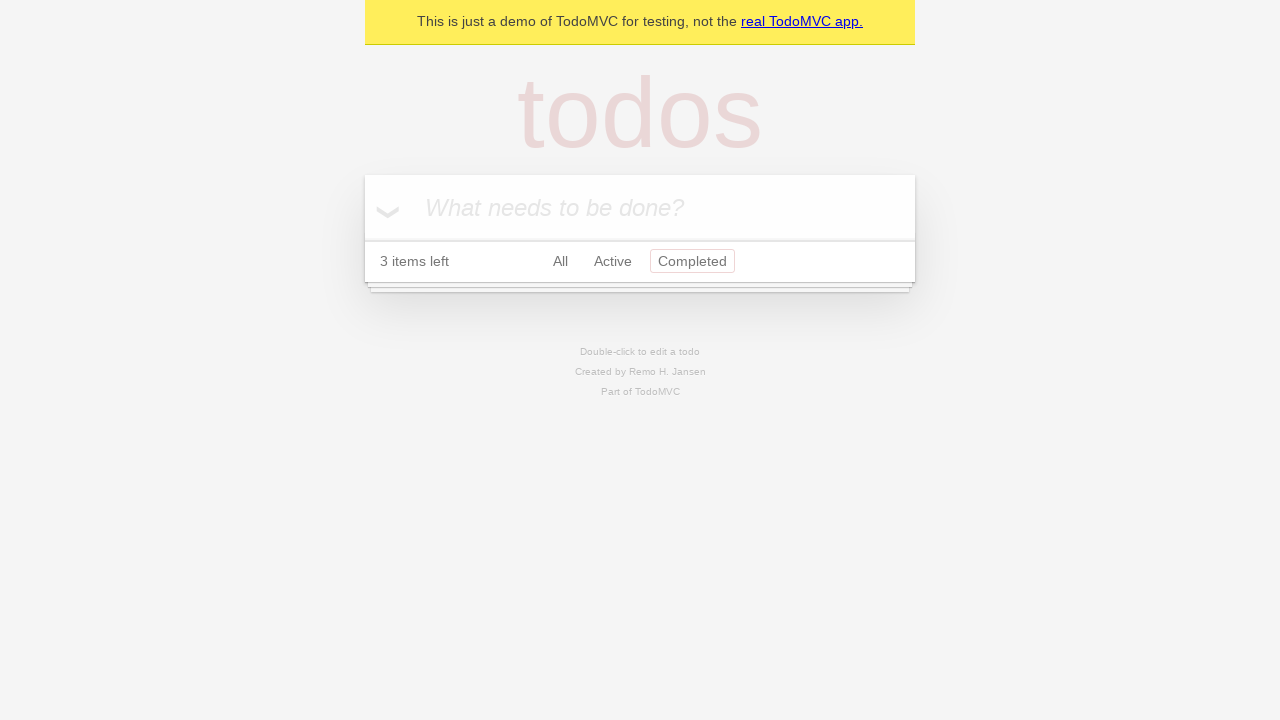

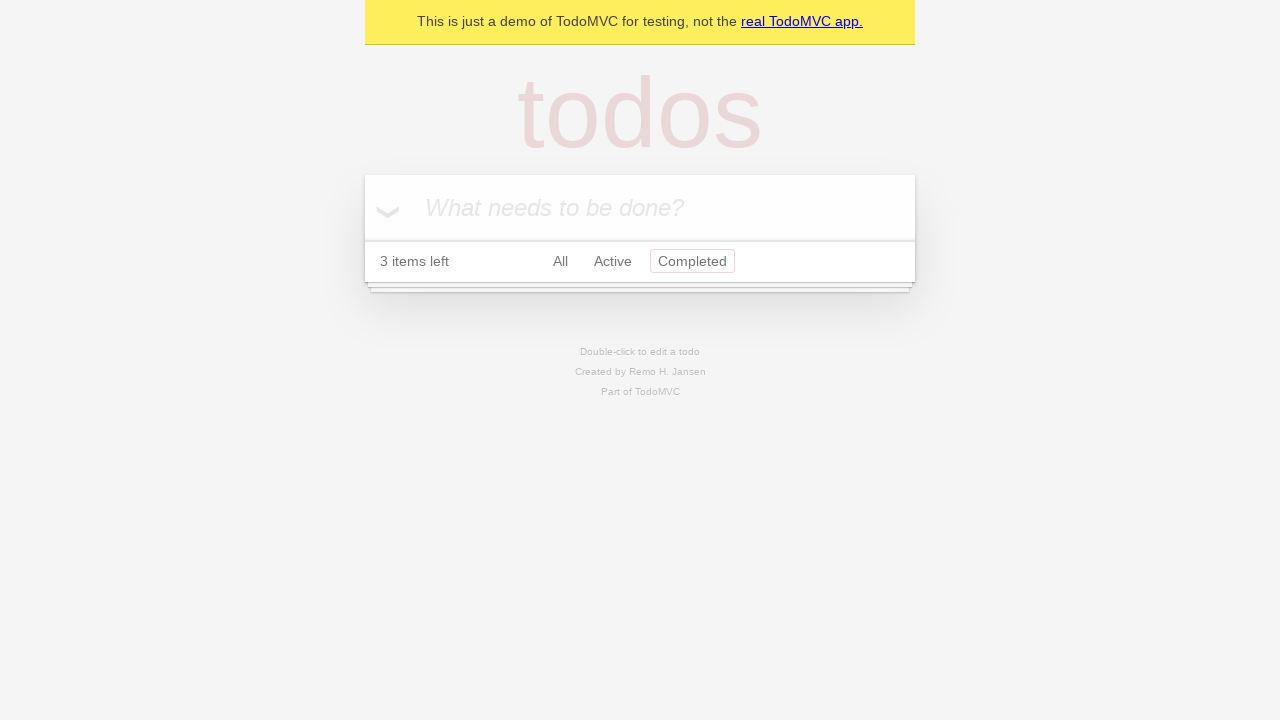